Tests selecting an option from a dropdown list using Playwright's built-in select method and verifies the selection.

Starting URL: http://the-internet.herokuapp.com/dropdown

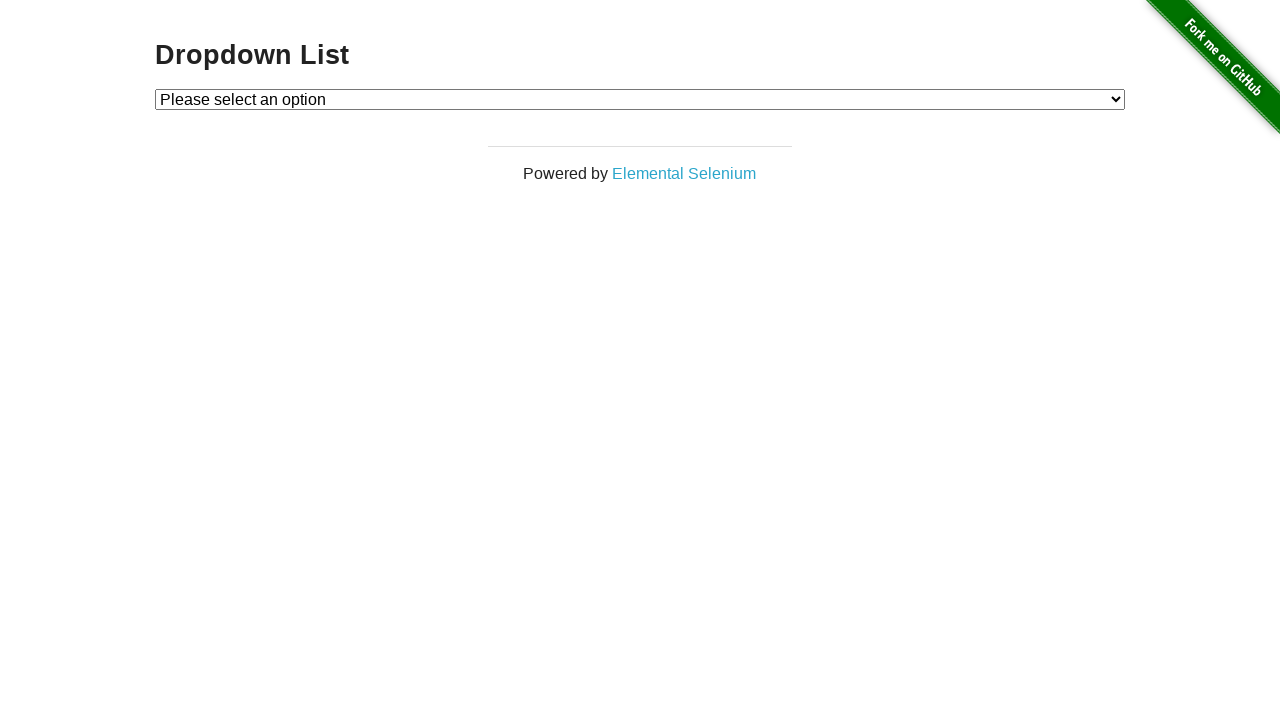

Selected 'Option 1' from dropdown using label on #dropdown
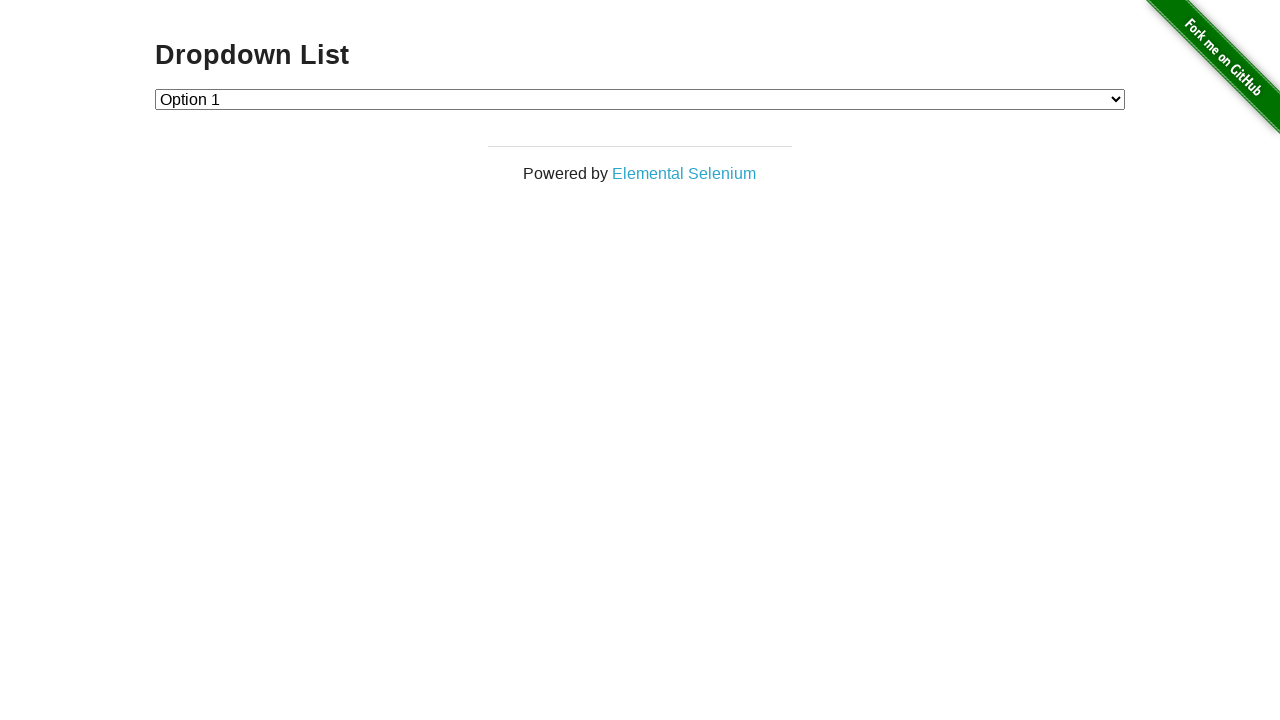

Retrieved text content of selected dropdown option
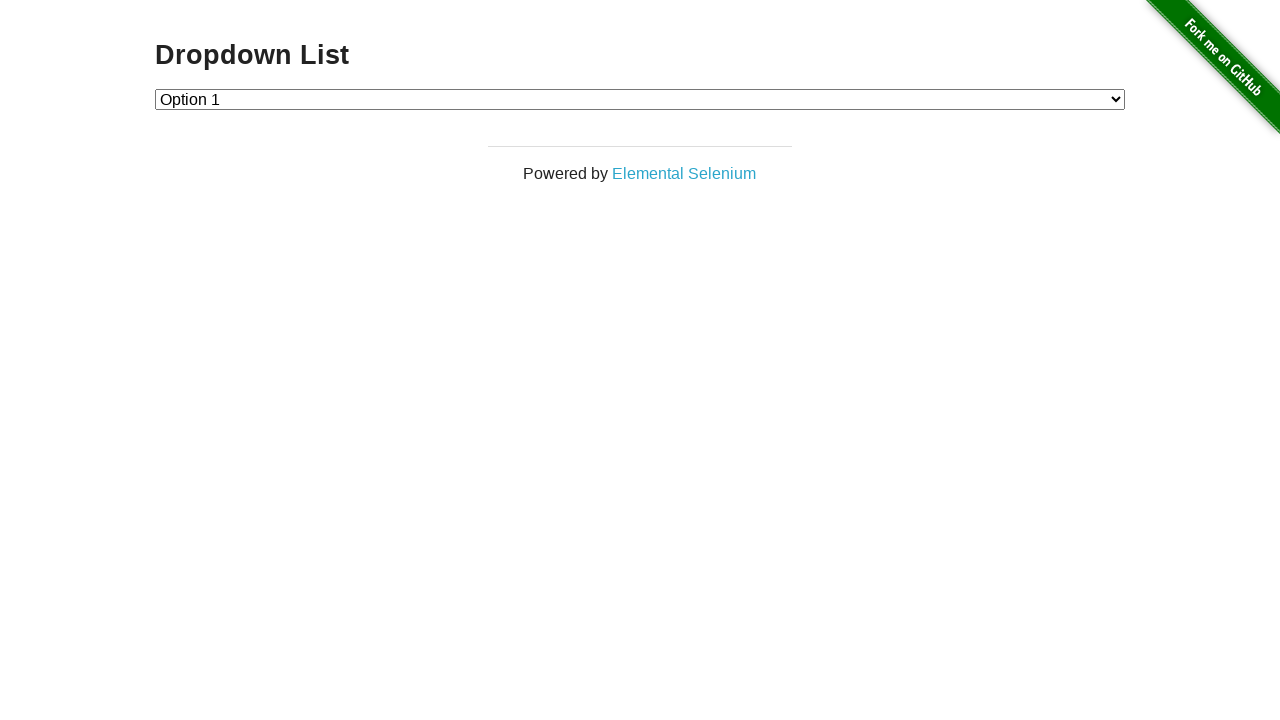

Verified that 'Option 1' is correctly selected
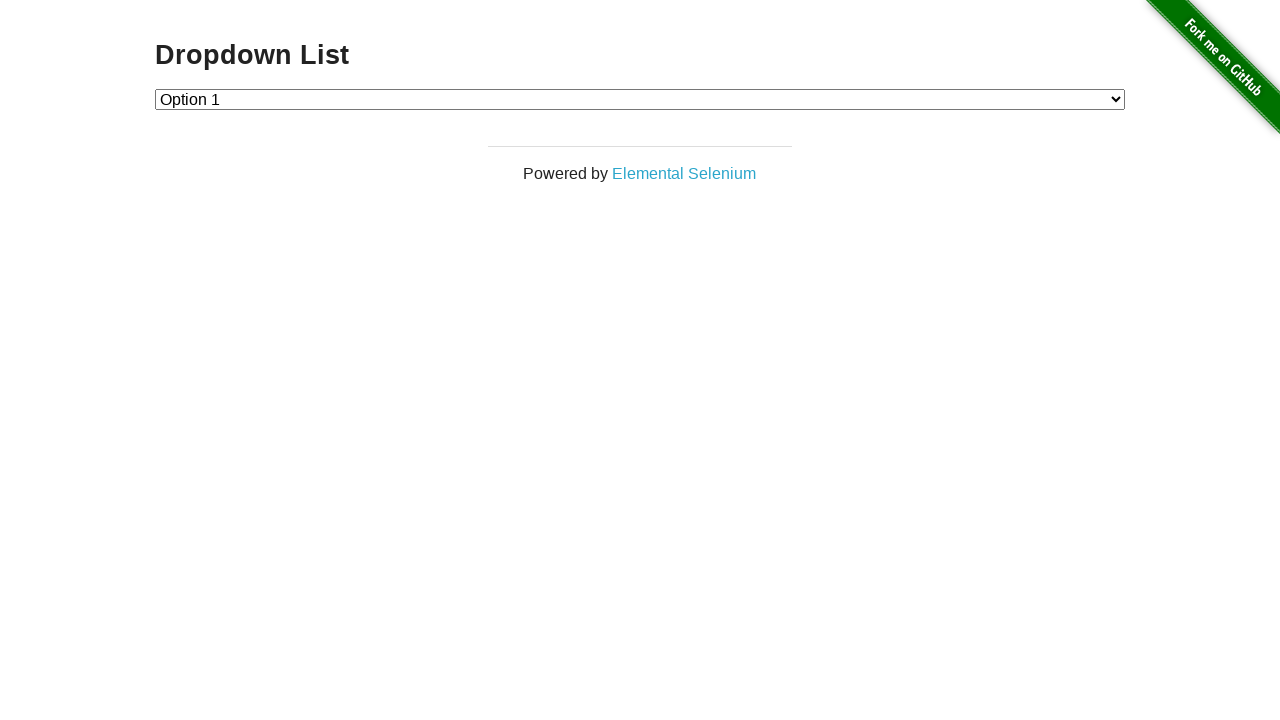

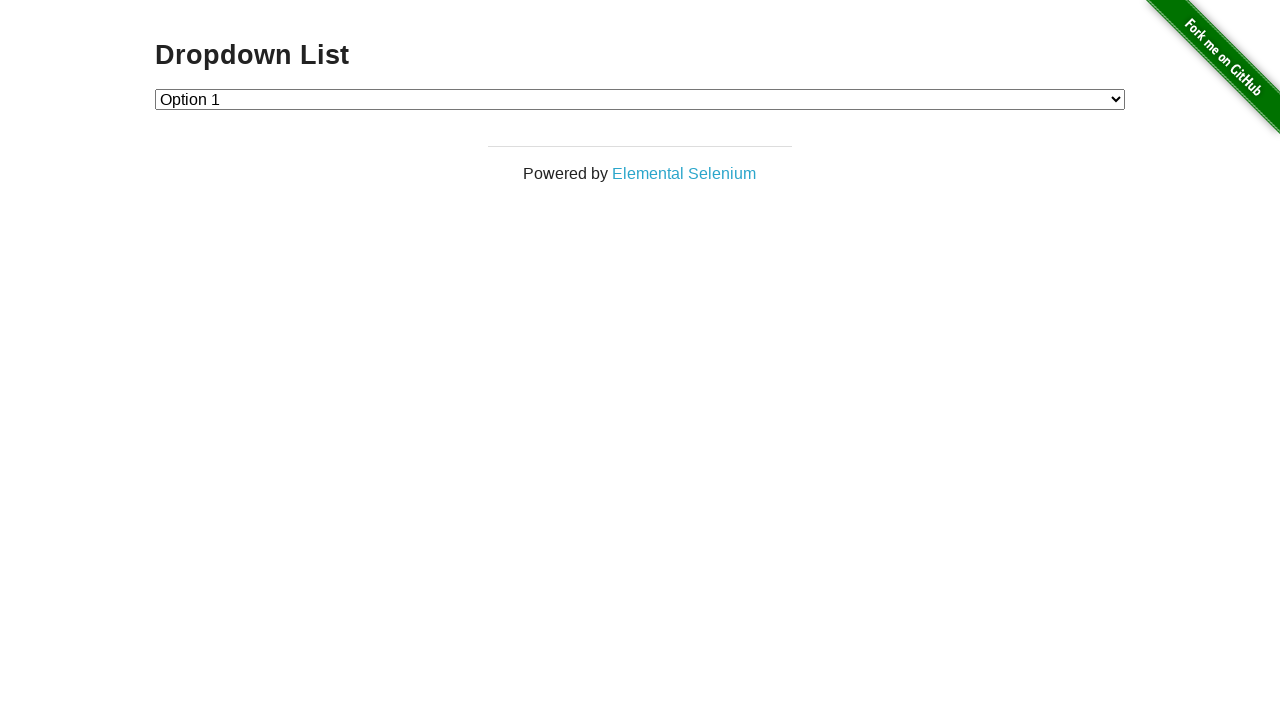